Navigates to DSPortal app homepage and clicks the "Get Started" button to begin the user journey

Starting URL: https://dsportalapp.herokuapp.com

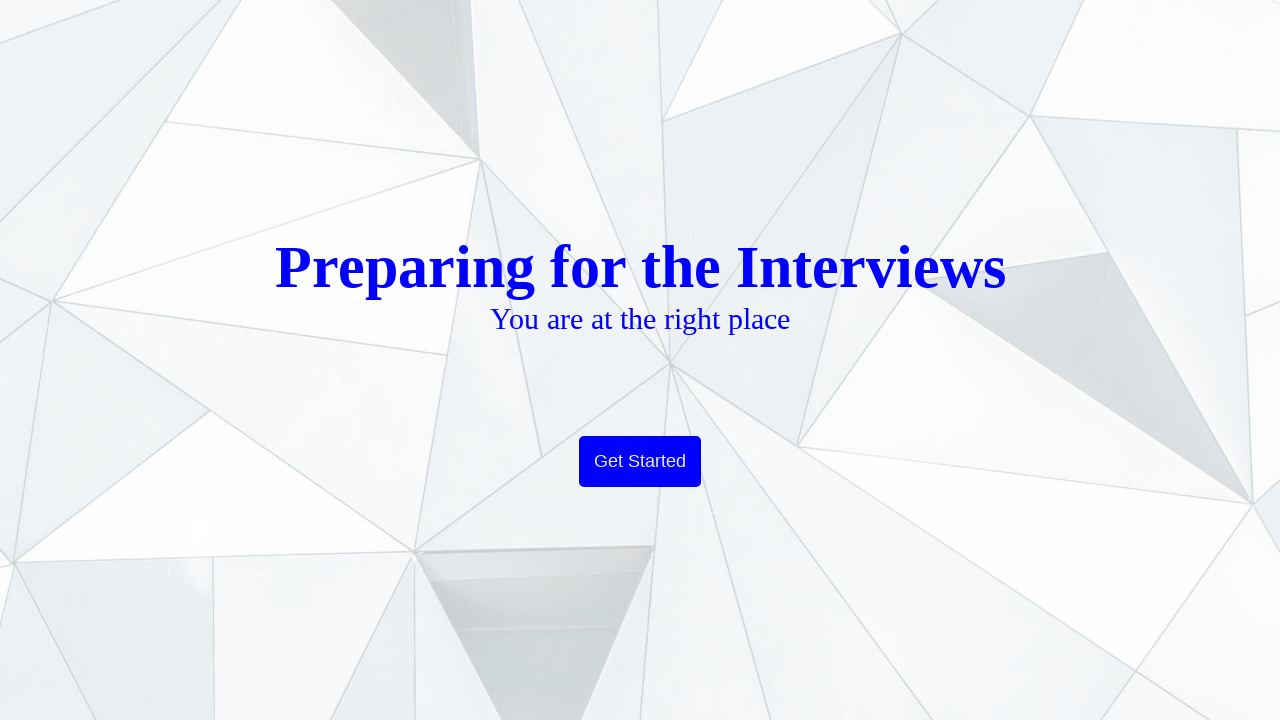

Navigated to DSPortal app homepage
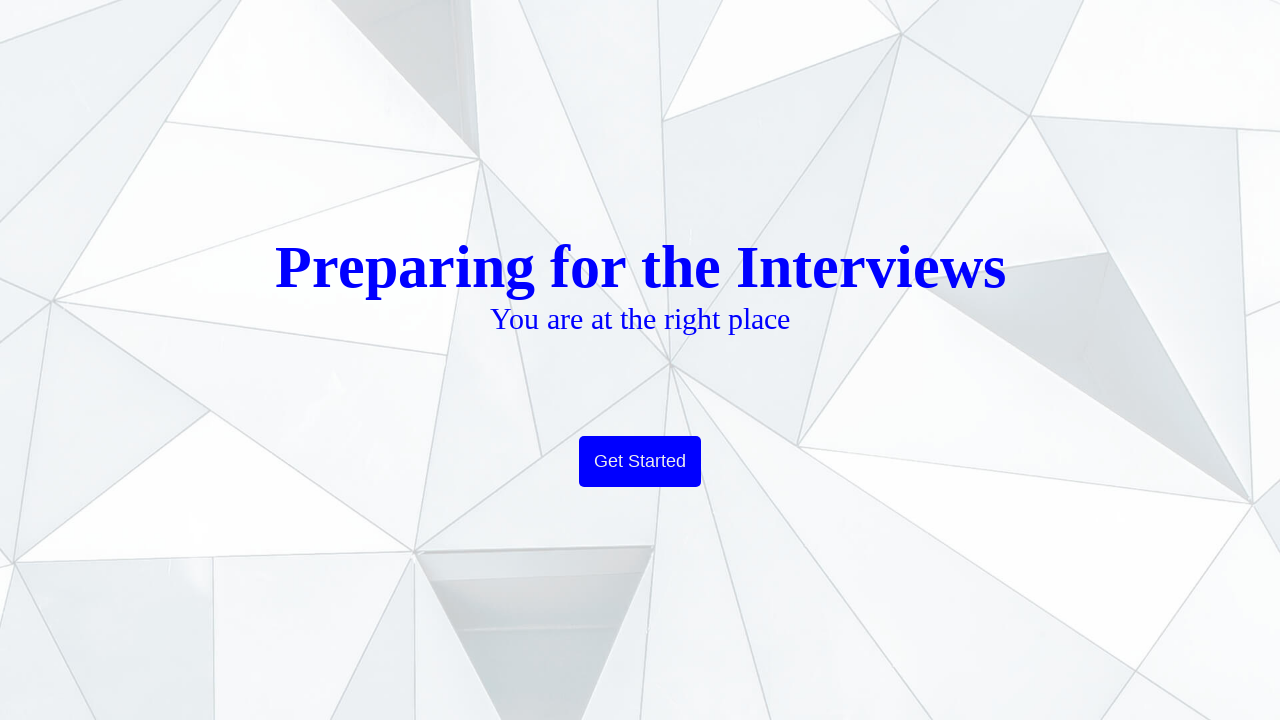

Clicked the 'Get Started' button to begin user journey at (640, 462) on xpath=//button[contains(text(),'Get Started')]
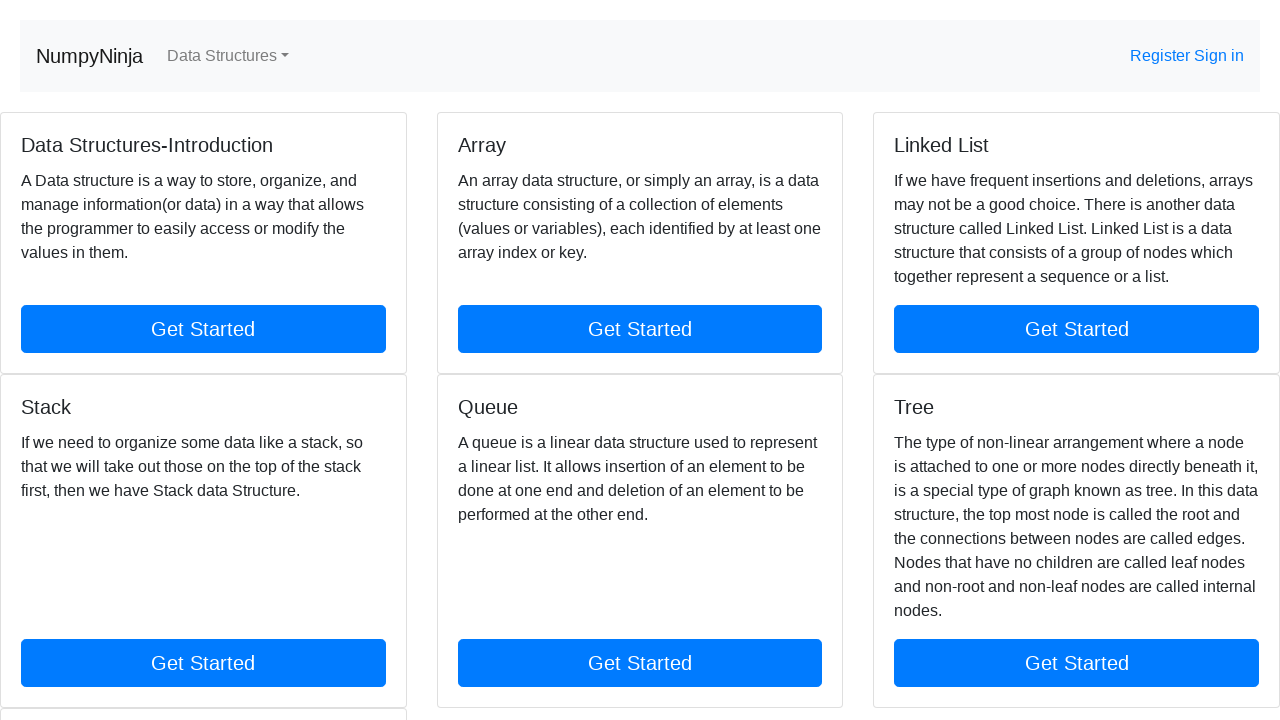

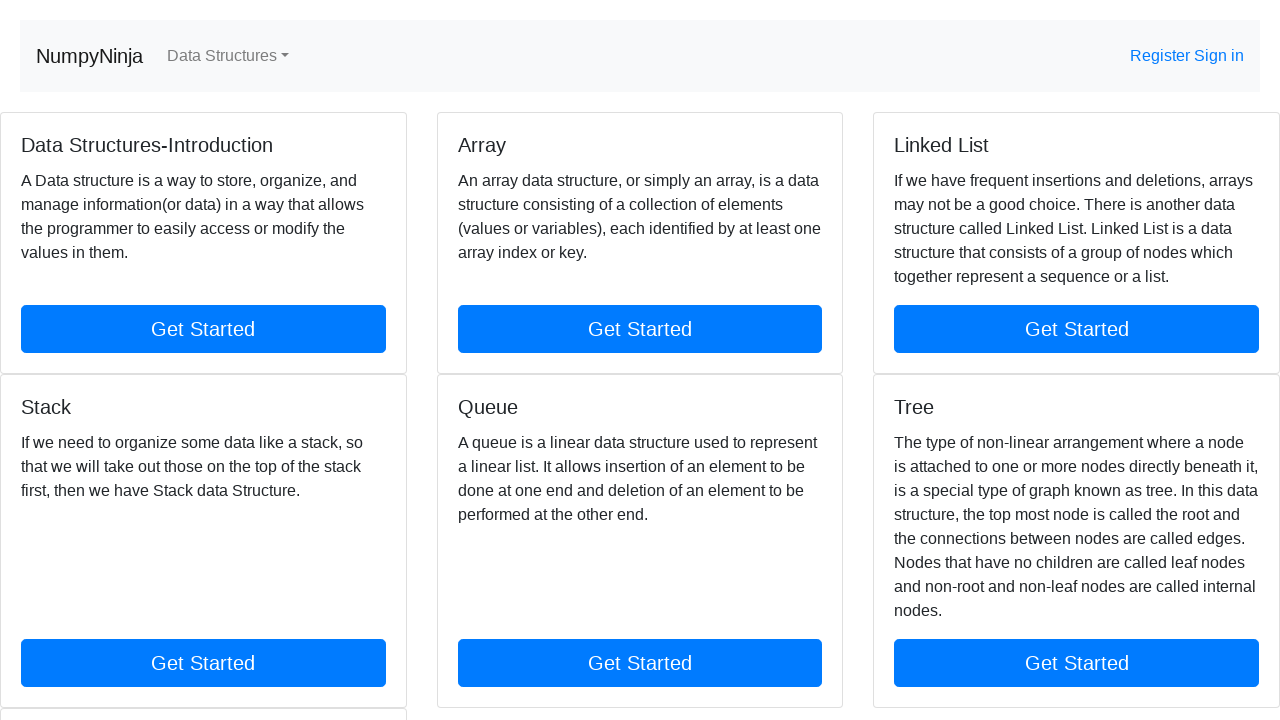